Tests interaction with forms inside multiple iframes by switching between them and filling various form fields including text inputs, dropdowns, and radio buttons

Starting URL: https://seleniumui.moderntester.pl/iframes.php

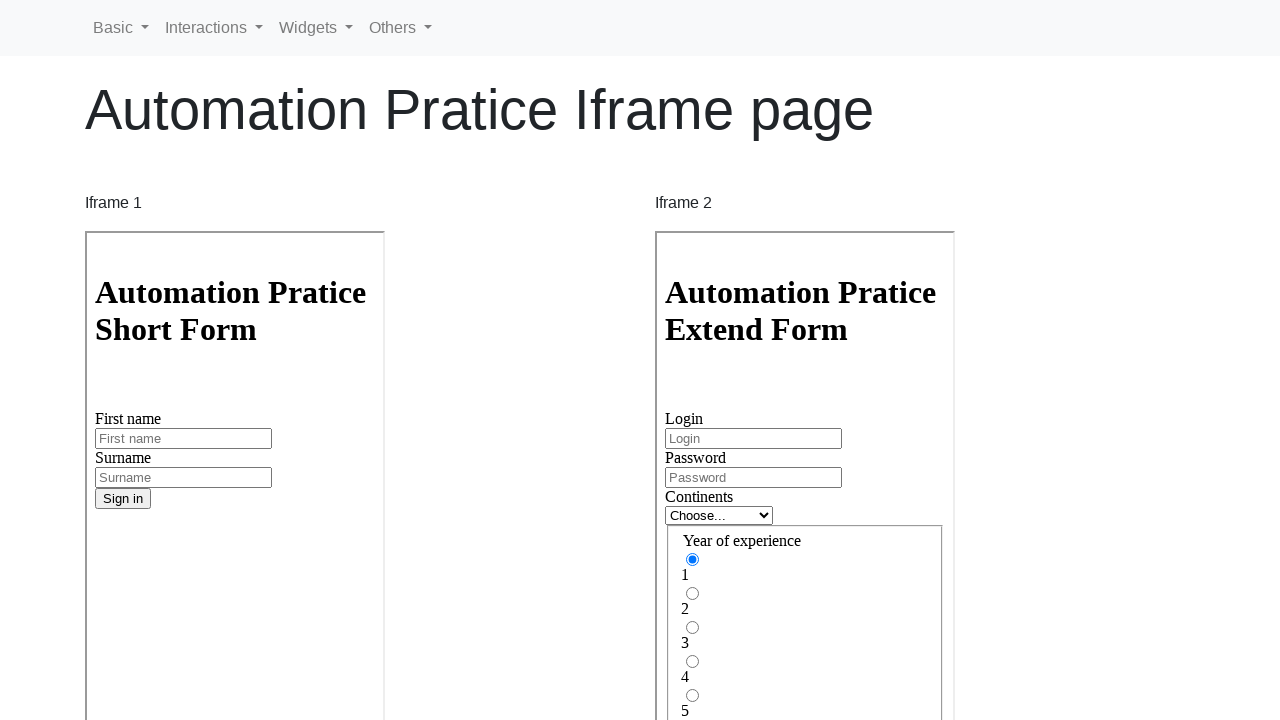

Filled first name field with 'Jan' in first iframe on iframe[name='iframe1'] >> internal:control=enter-frame >> #inputFirstName3
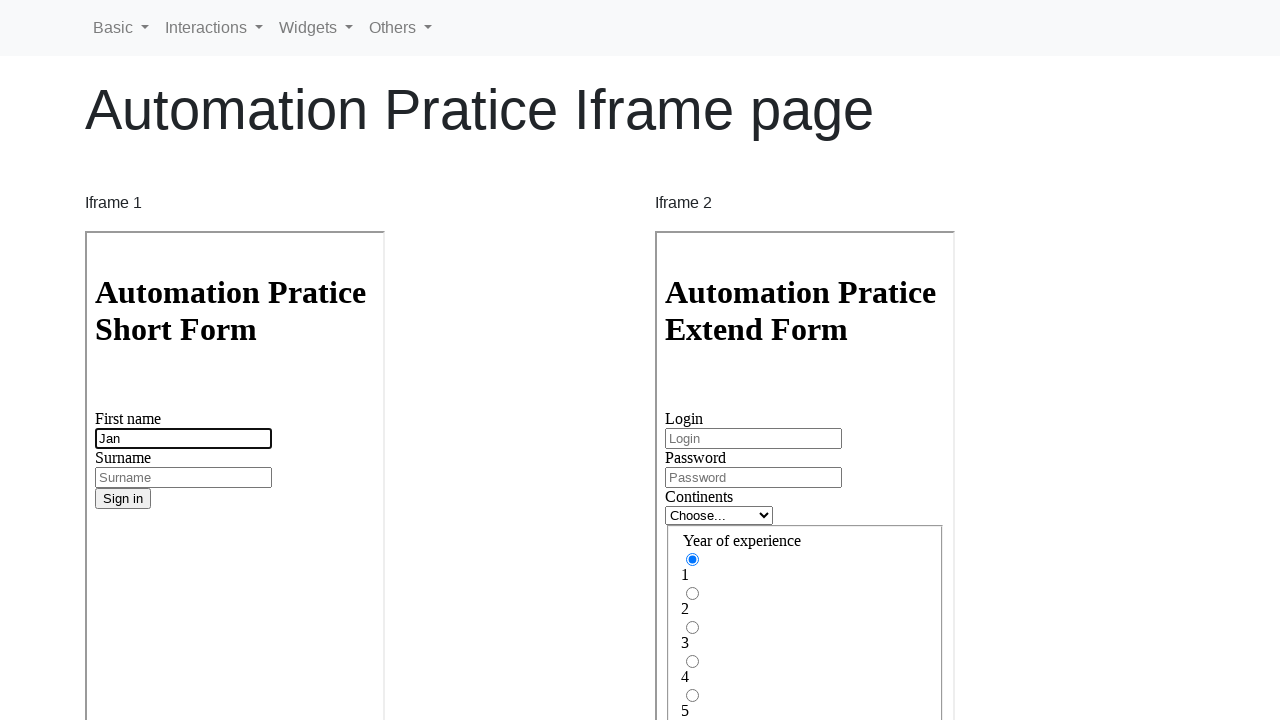

Filled surname field with 'Kowalski' in first iframe on iframe[name='iframe1'] >> internal:control=enter-frame >> #inputSurname3
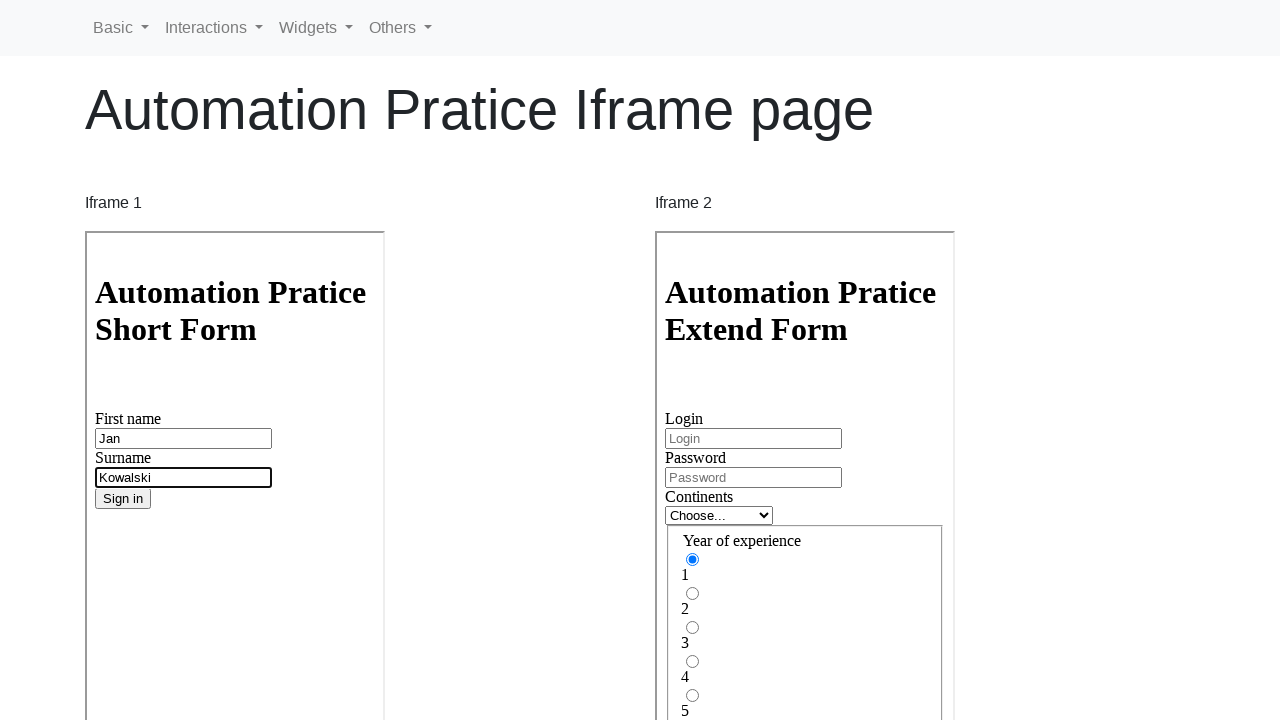

Filled login field with 'Jan_Kowalski' in second iframe on iframe[name='iframe2'] >> internal:control=enter-frame >> #inputLogin
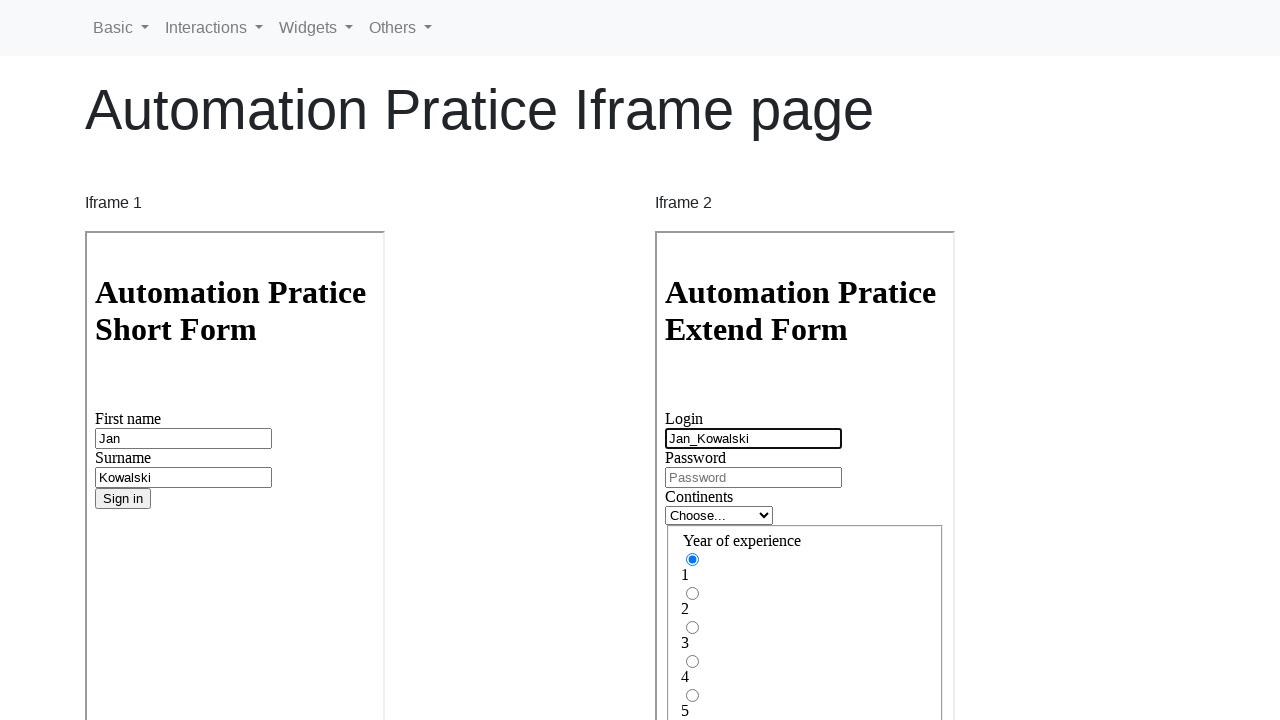

Filled password field with 'WQEQWDsadSF' in second iframe on iframe[name='iframe2'] >> internal:control=enter-frame >> #inputPassword
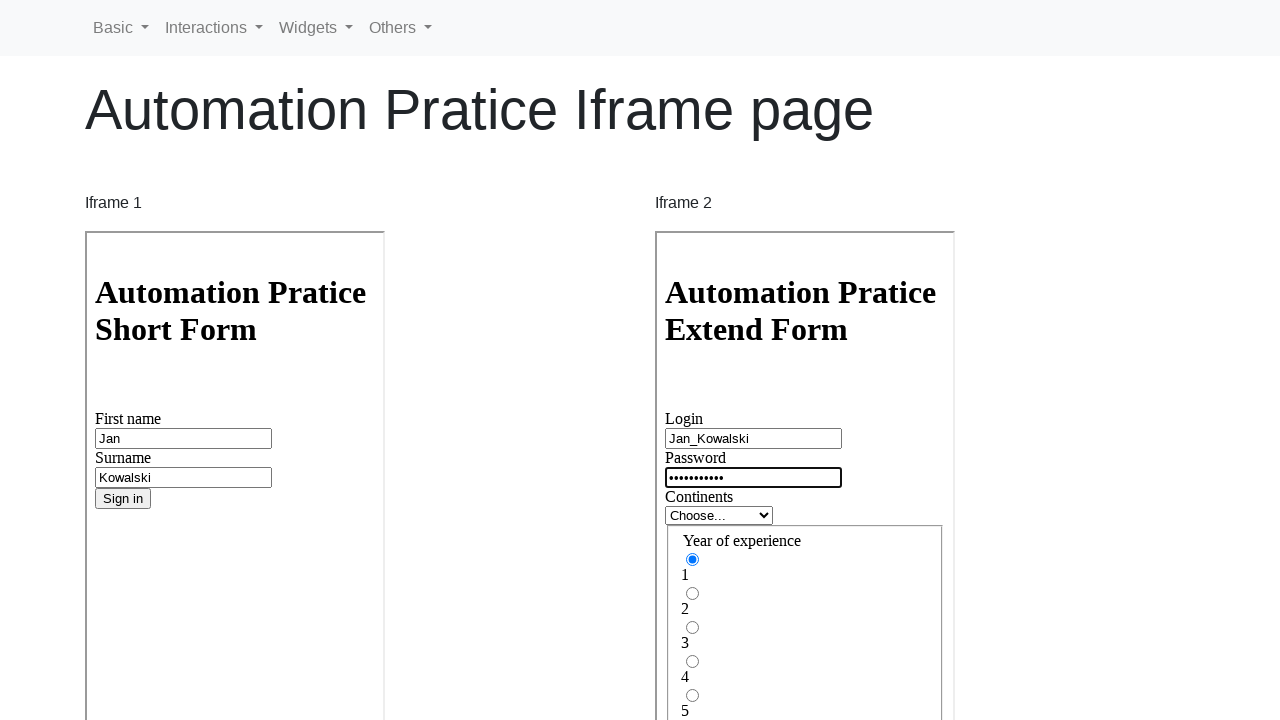

Selected 'Europe' from continent dropdown in second iframe on iframe[name='iframe2'] >> internal:control=enter-frame >> #inlineFormCustomSelec
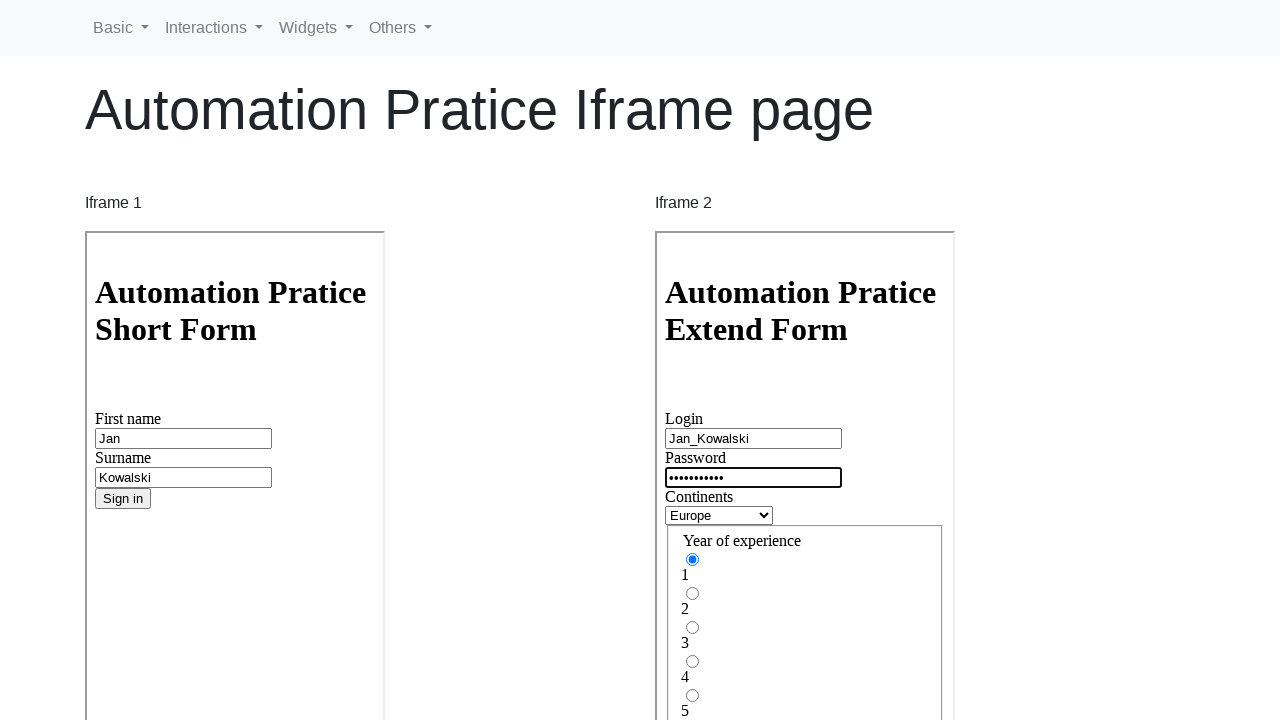

Clicked experience radio button in second iframe at (692, 476) on iframe[name='iframe2'] >> internal:control=enter-frame >> #gridRadios7
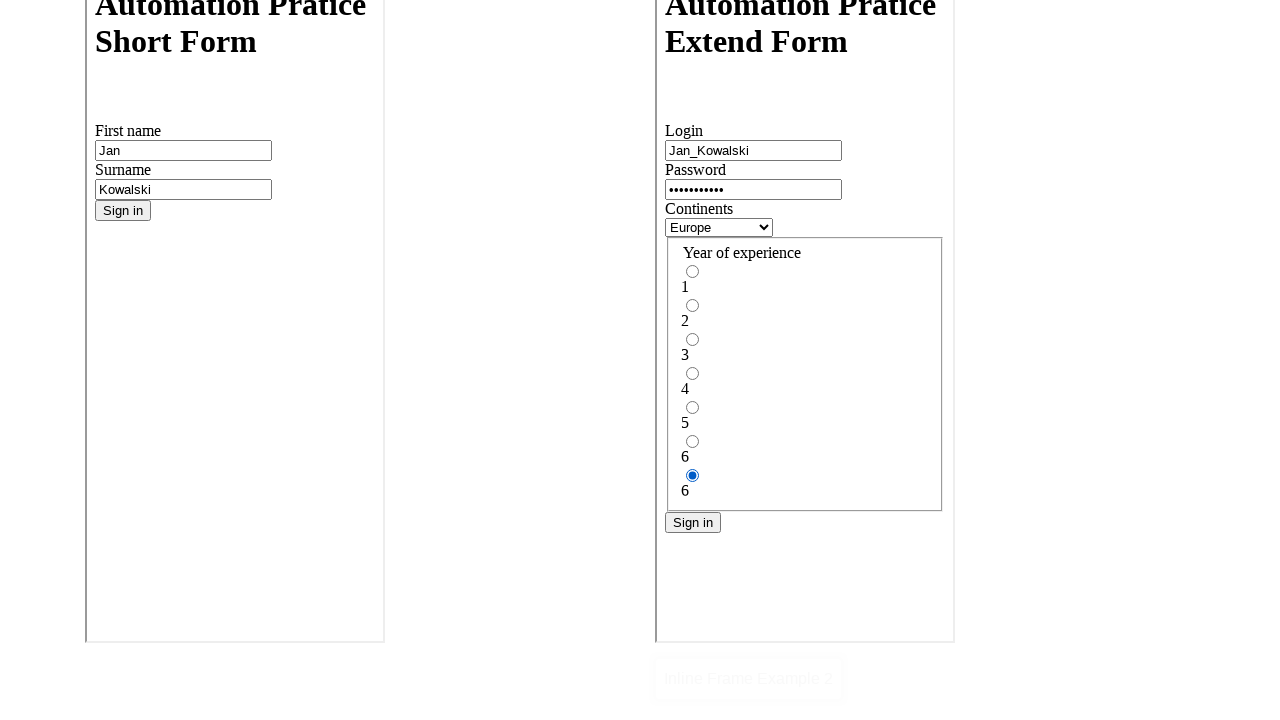

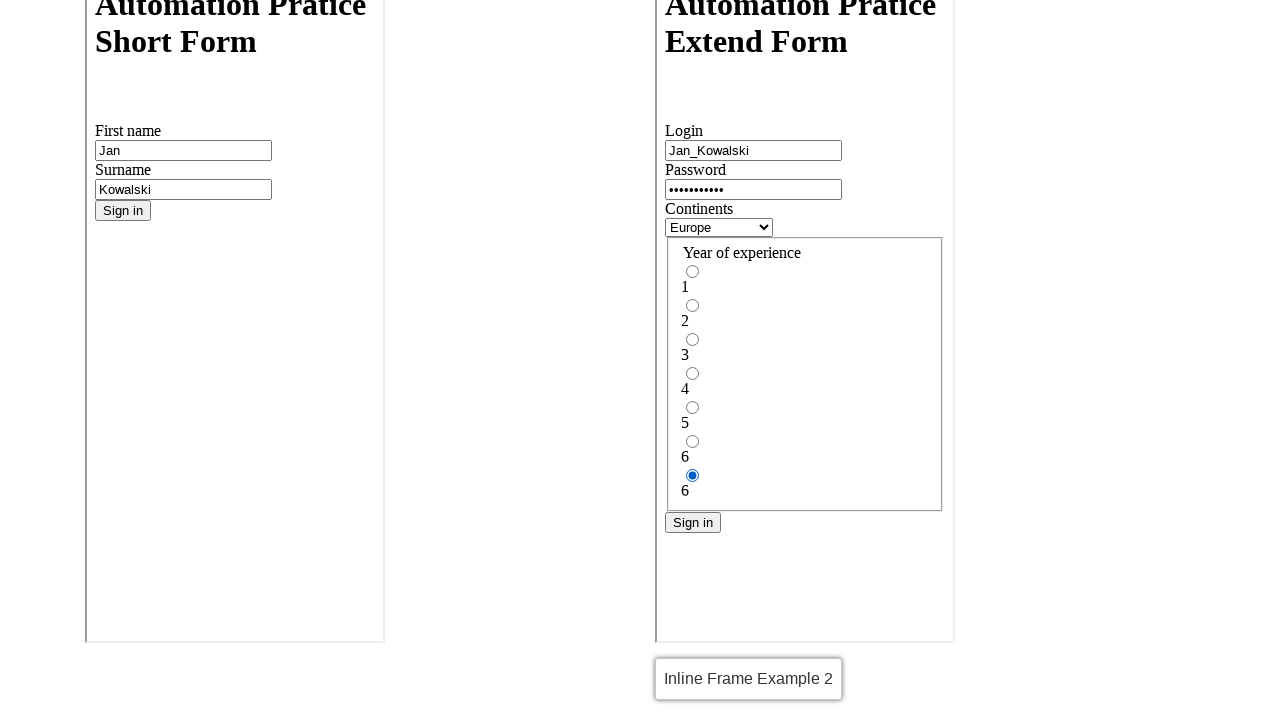